Solves a mathematical challenge by extracting a value from an element attribute, calculating a result, and submitting the answer along with checkbox selections

Starting URL: http://suninjuly.github.io/get_attribute.html

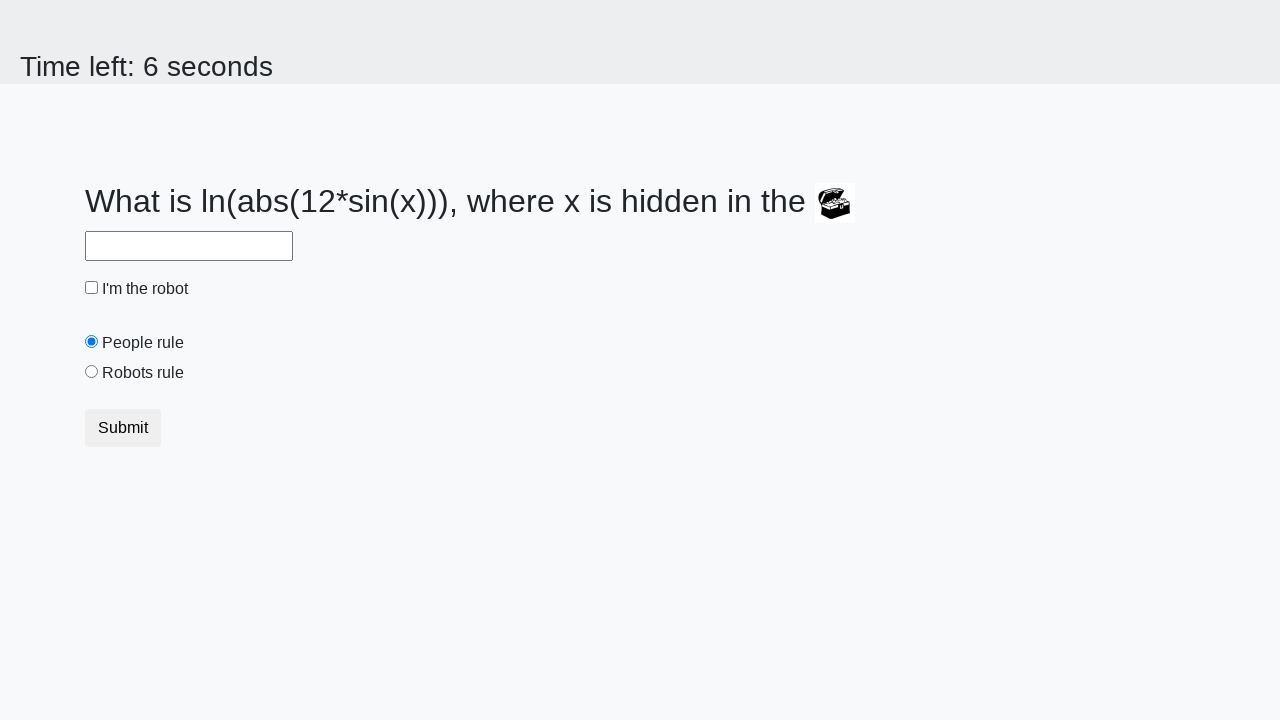

Located treasure element
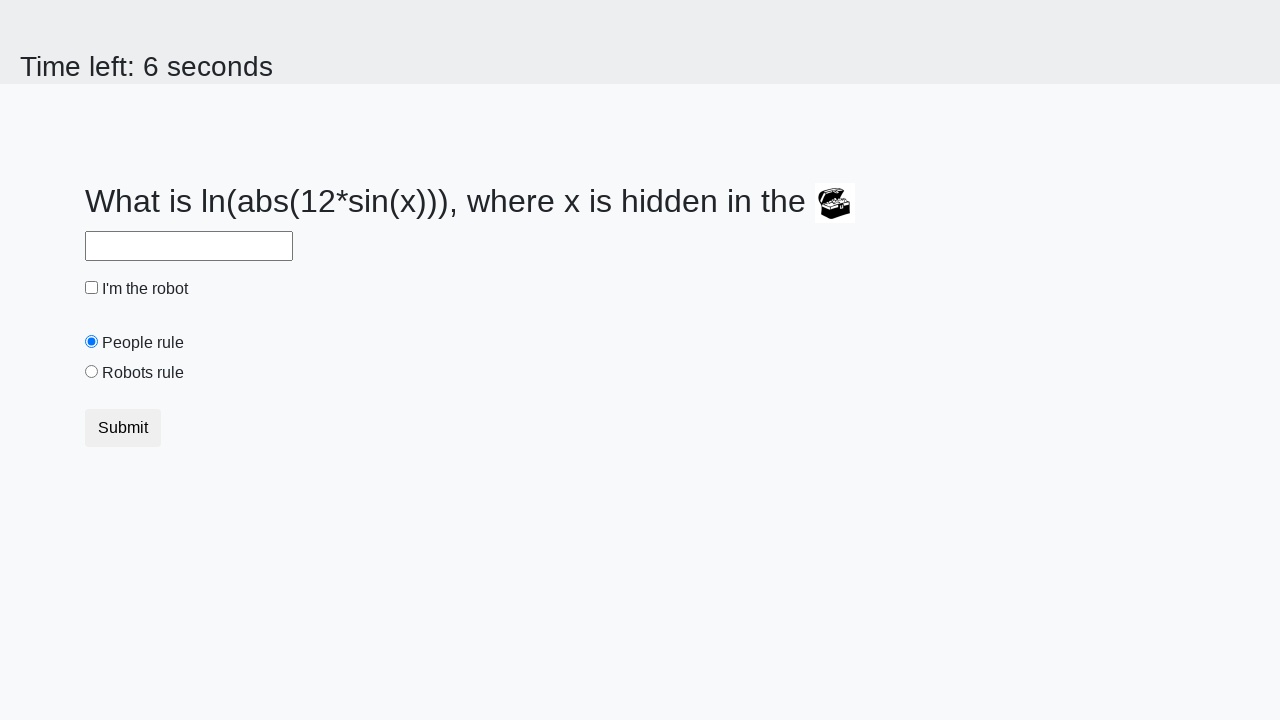

Extracted valuex attribute from treasure element
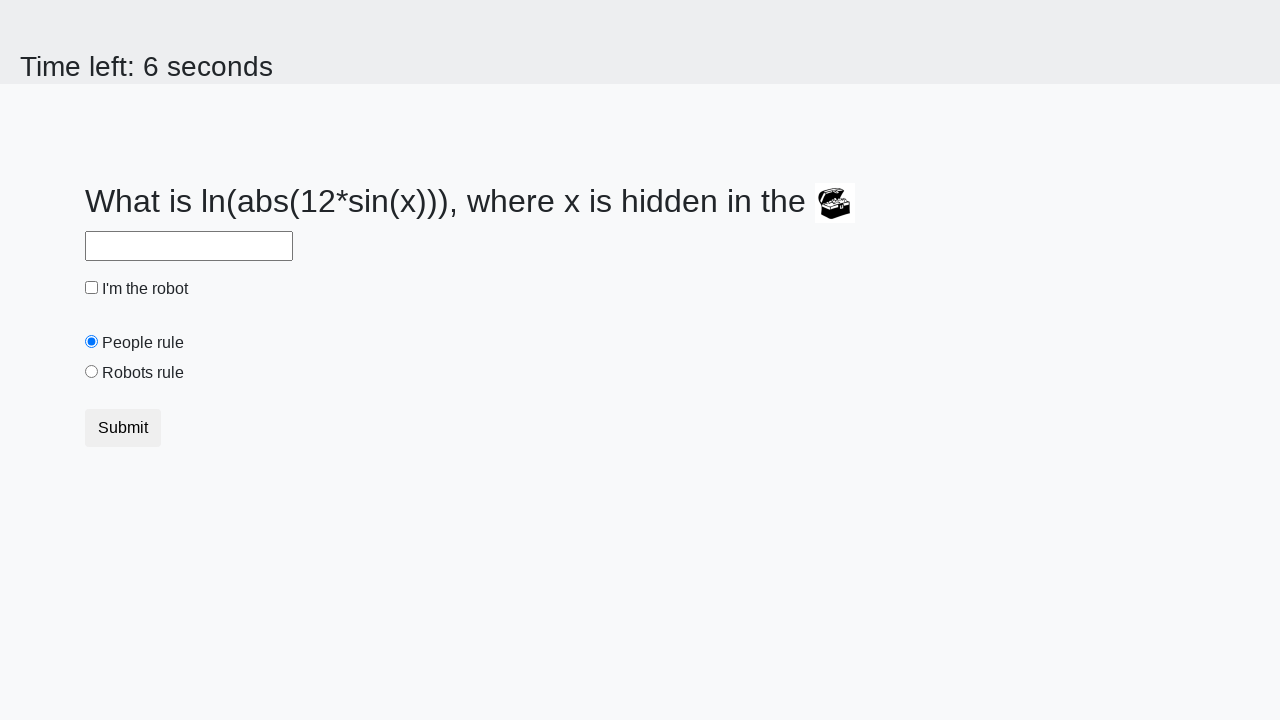

Calculated mathematical result using extracted value
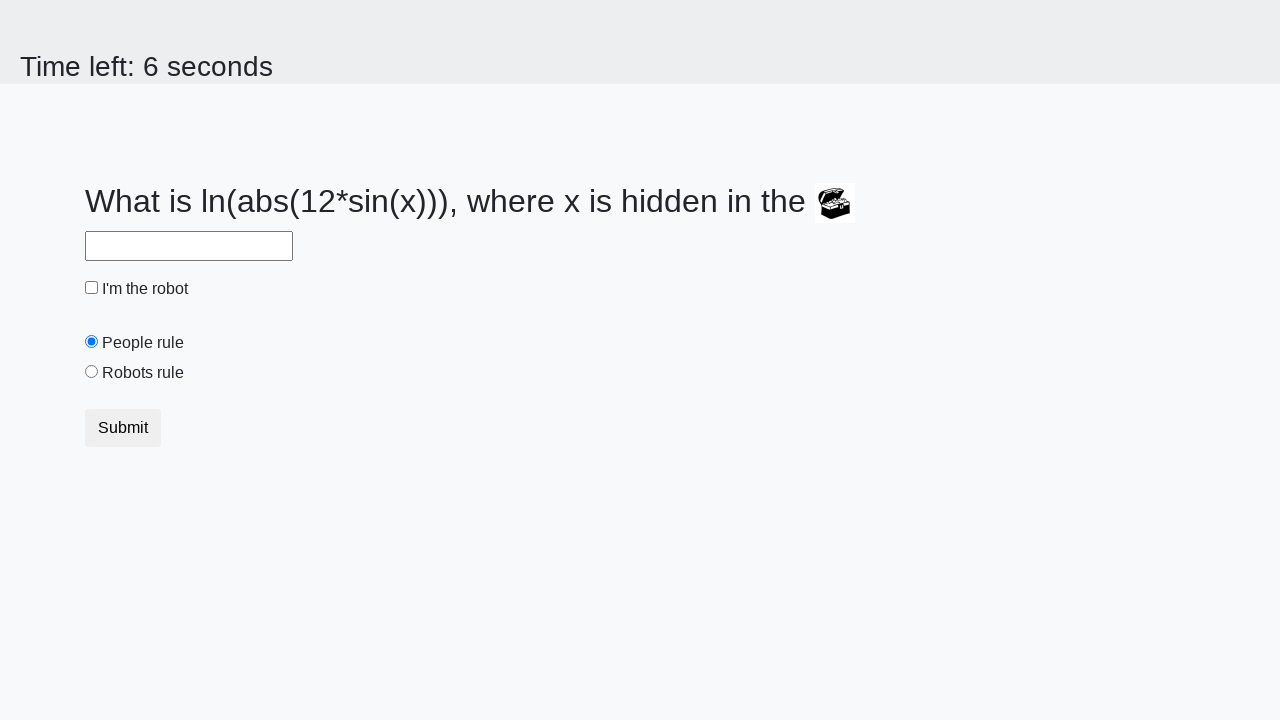

Filled answer field with calculated result on #answer
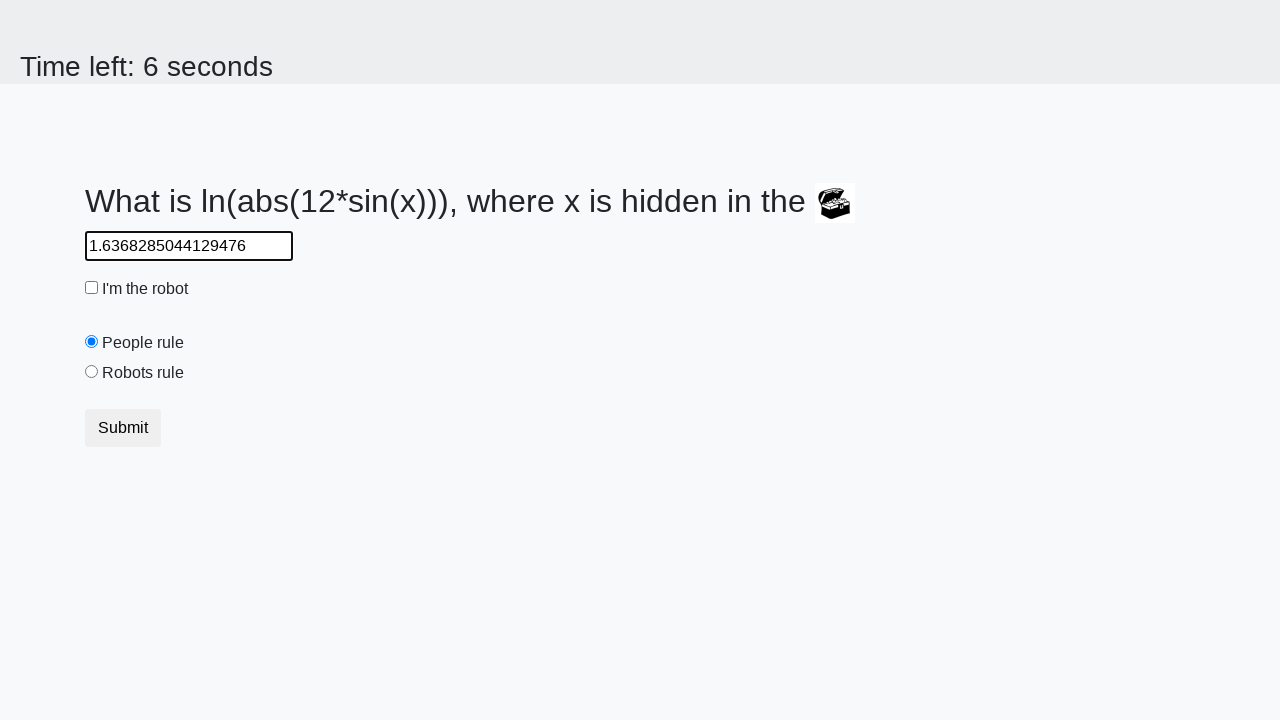

Checked robot checkbox at (92, 288) on #robotCheckbox
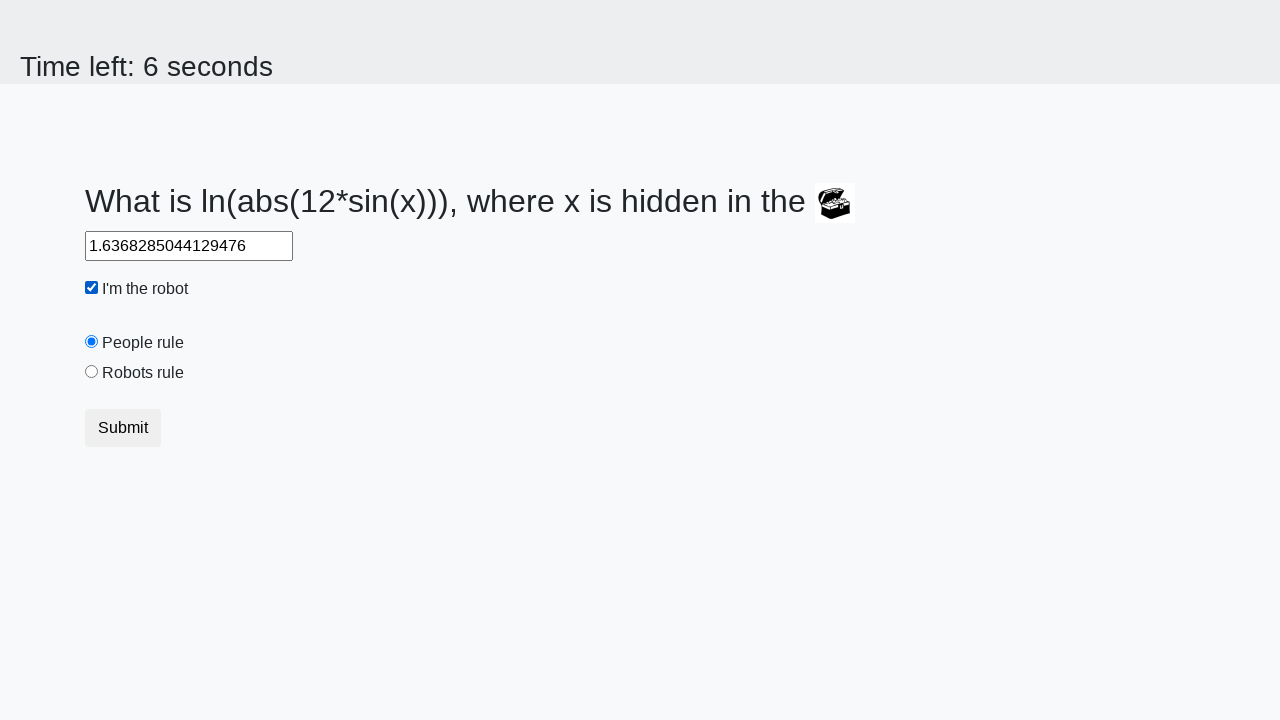

Selected robots rule radio button at (92, 372) on #robotsRule
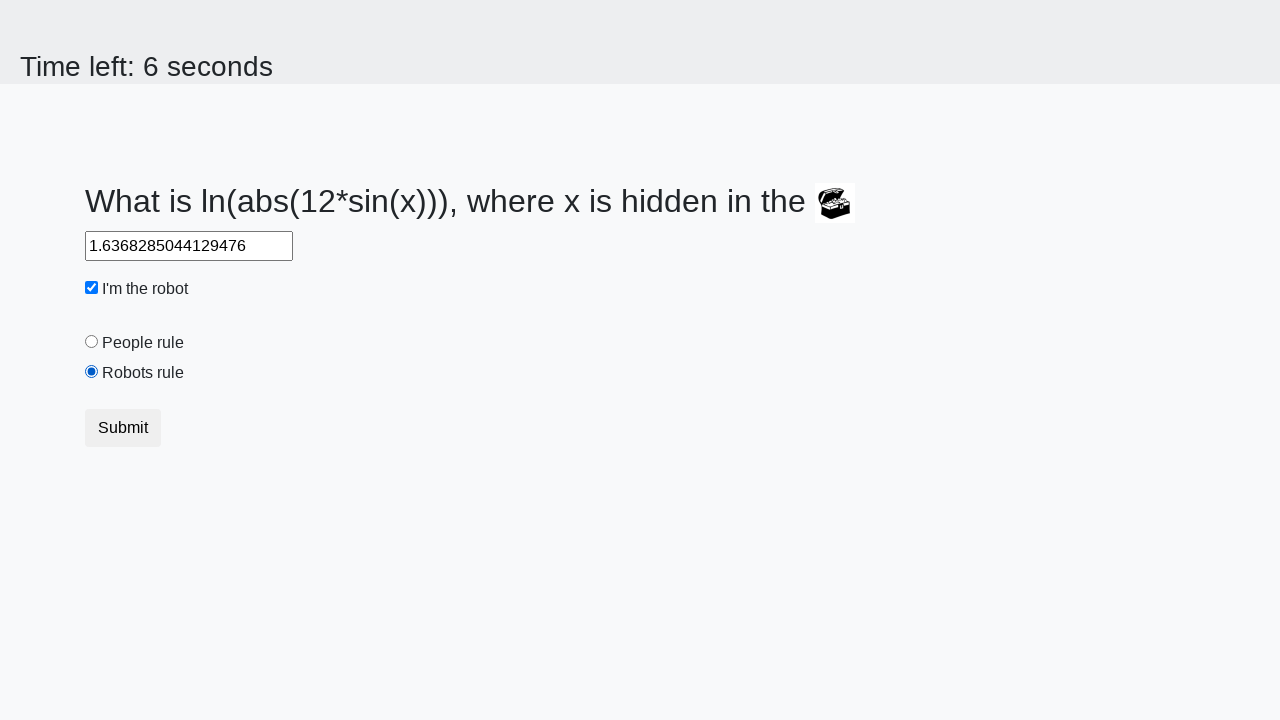

Clicked submit button at (123, 428) on button.btn
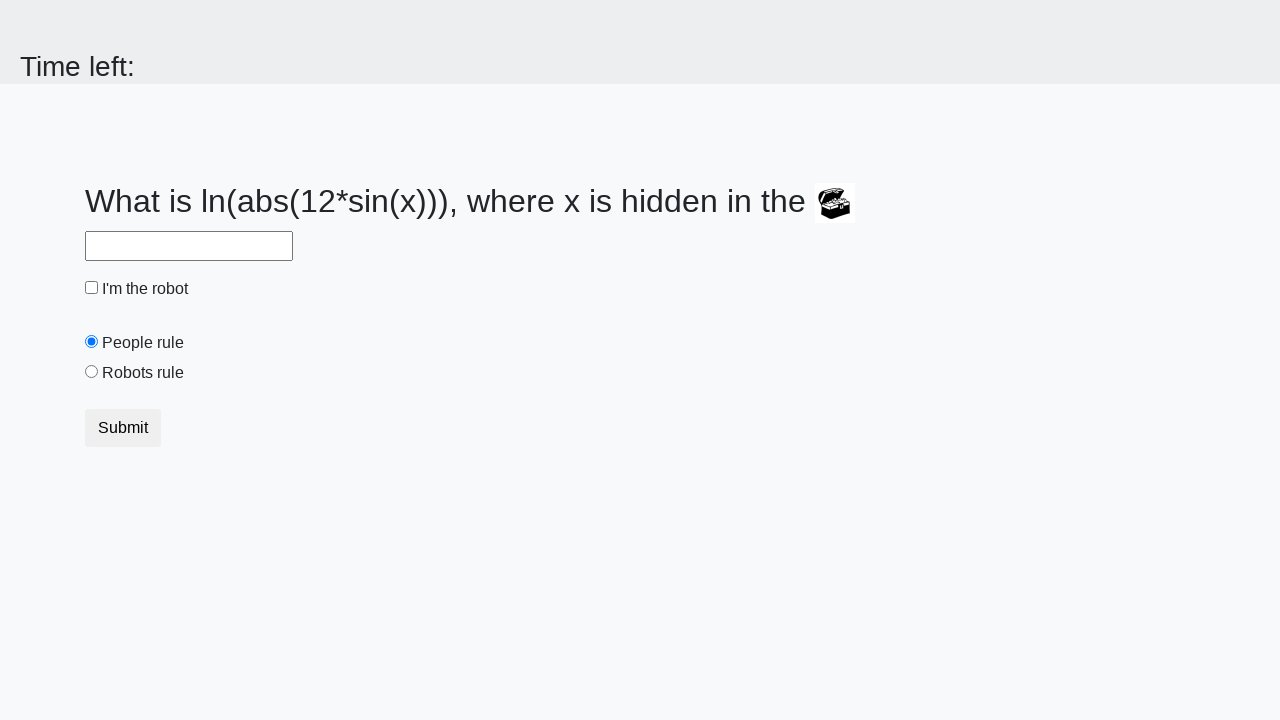

Waited 2 seconds for result
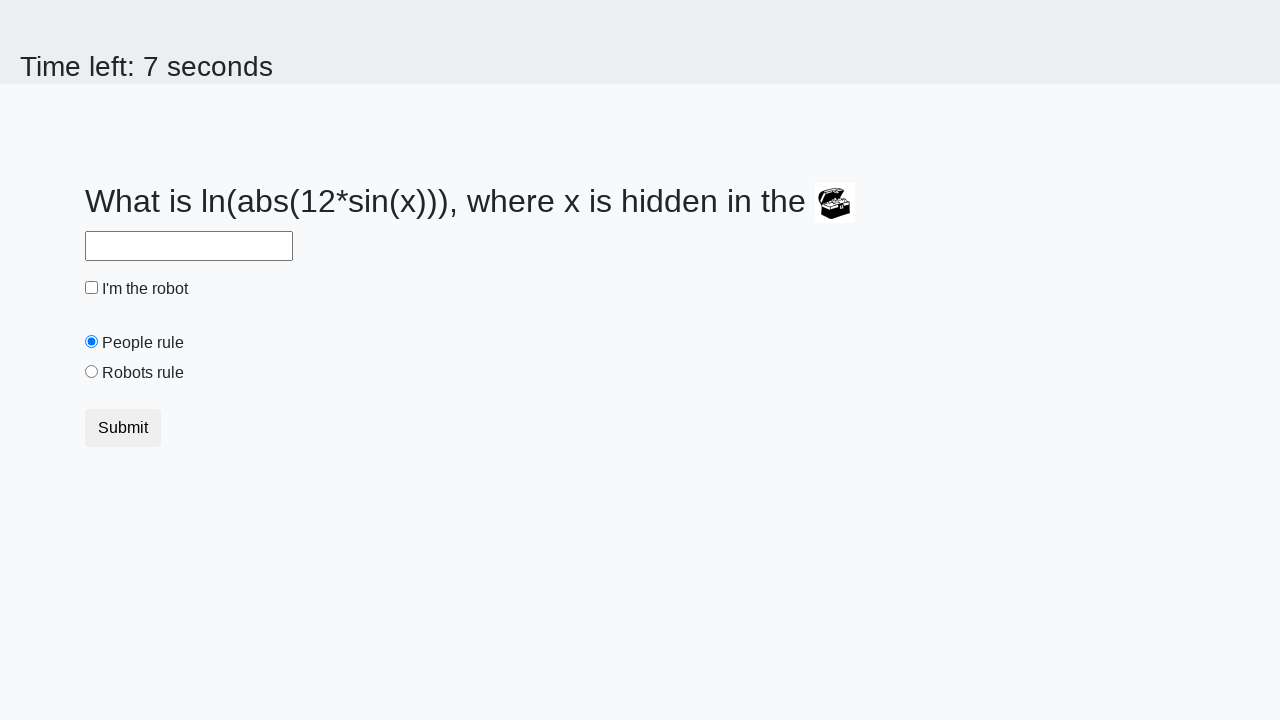

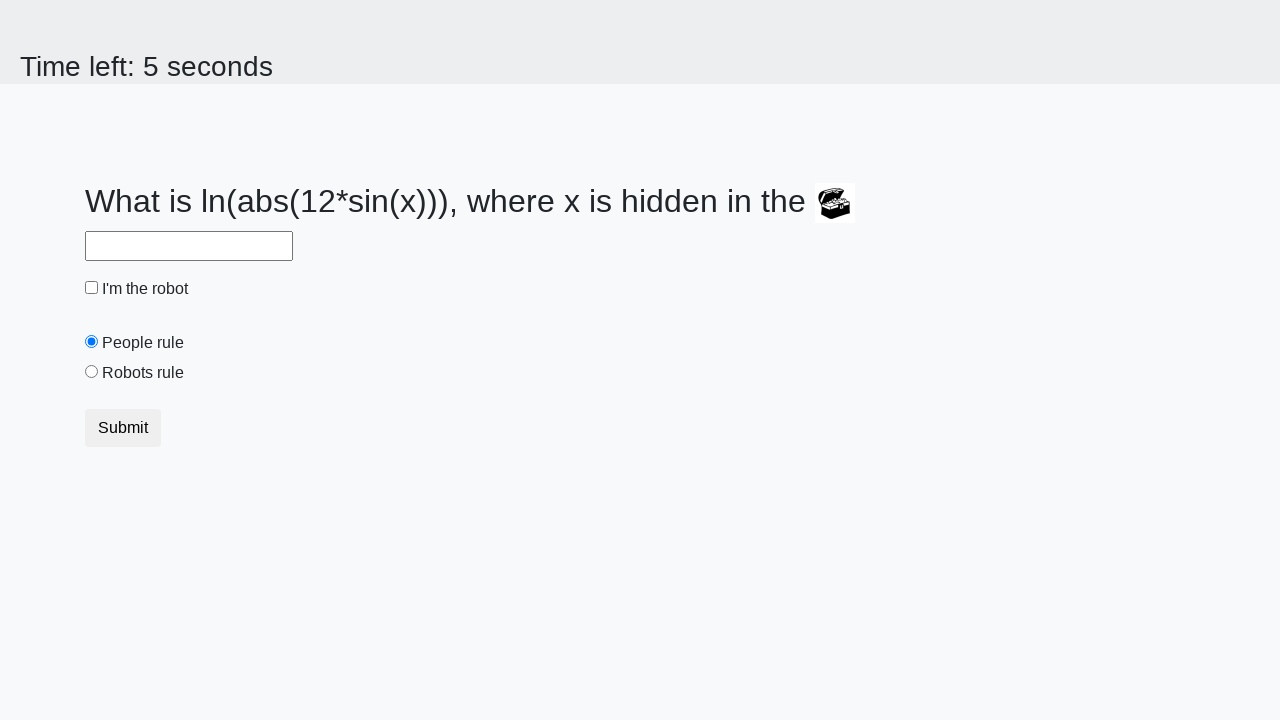